Tests various browser automation scenarios including hovering on menu items, handling iframes, and managing multiple browser windows/tabs

Starting URL: https://demoqa.com/menu

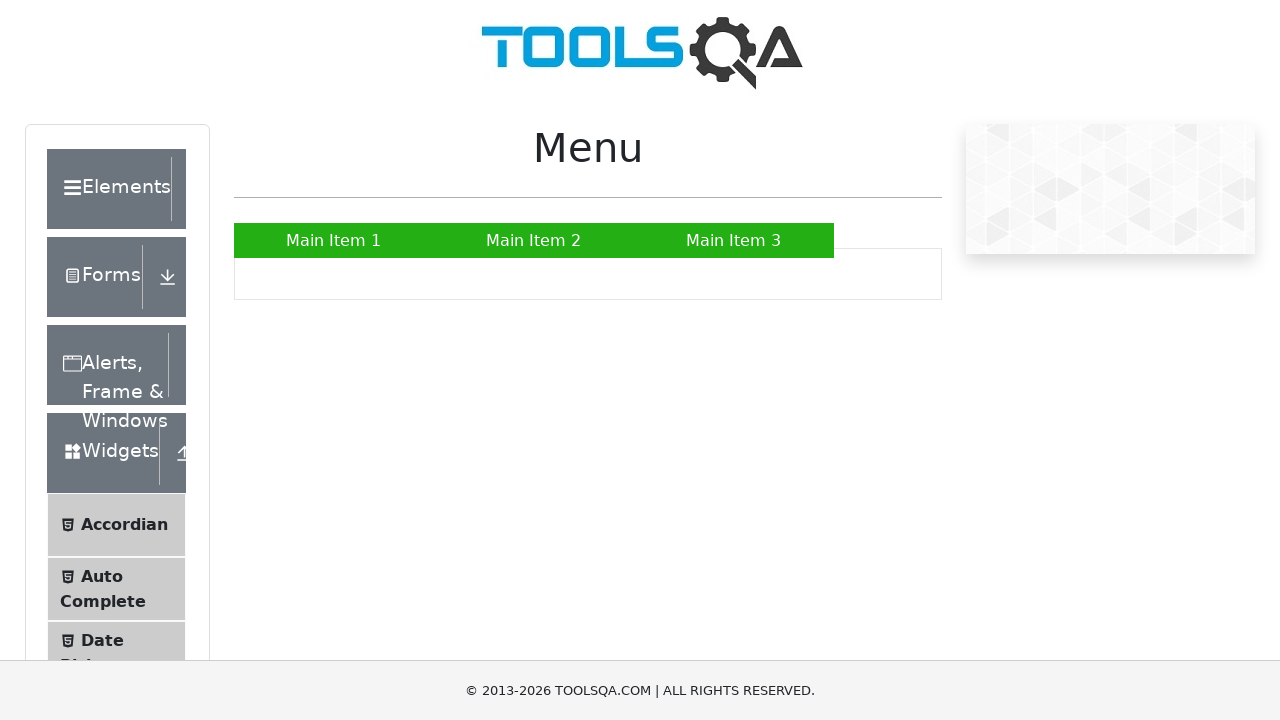

Hovered on Main Item 2 menu item at (534, 240) on xpath=//a[text()='Main Item 2']
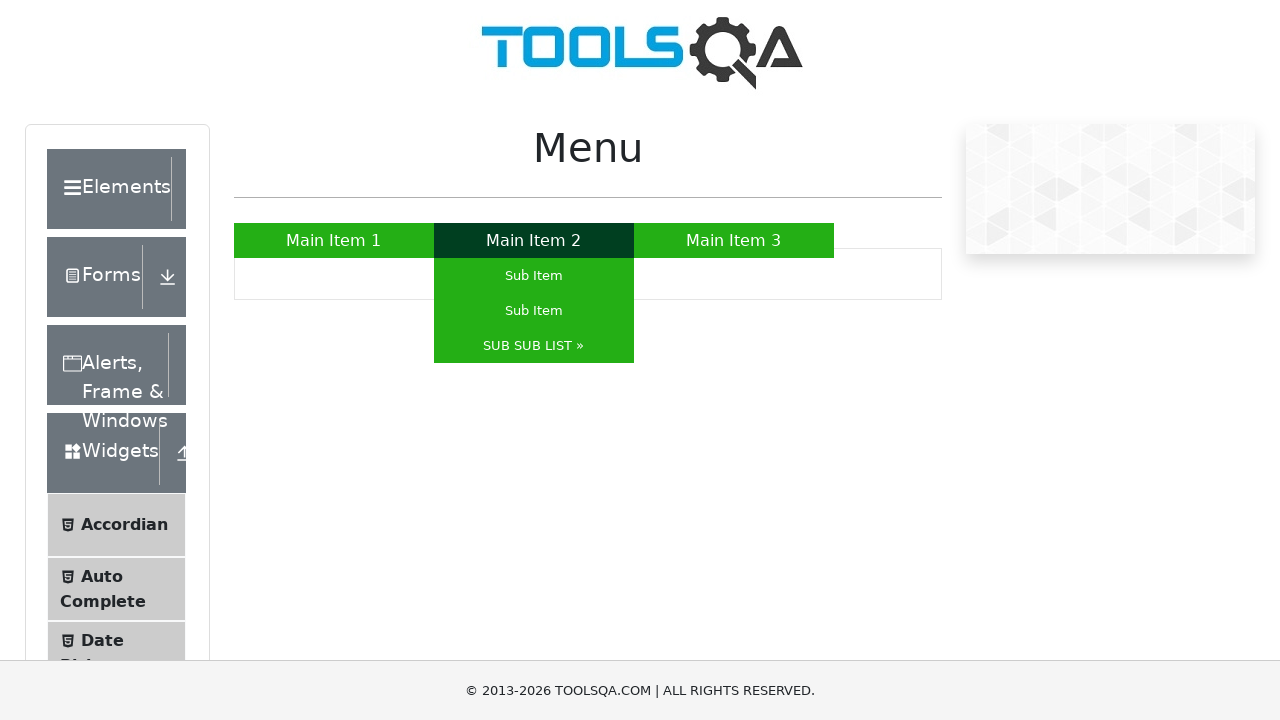

Navigated to frames page
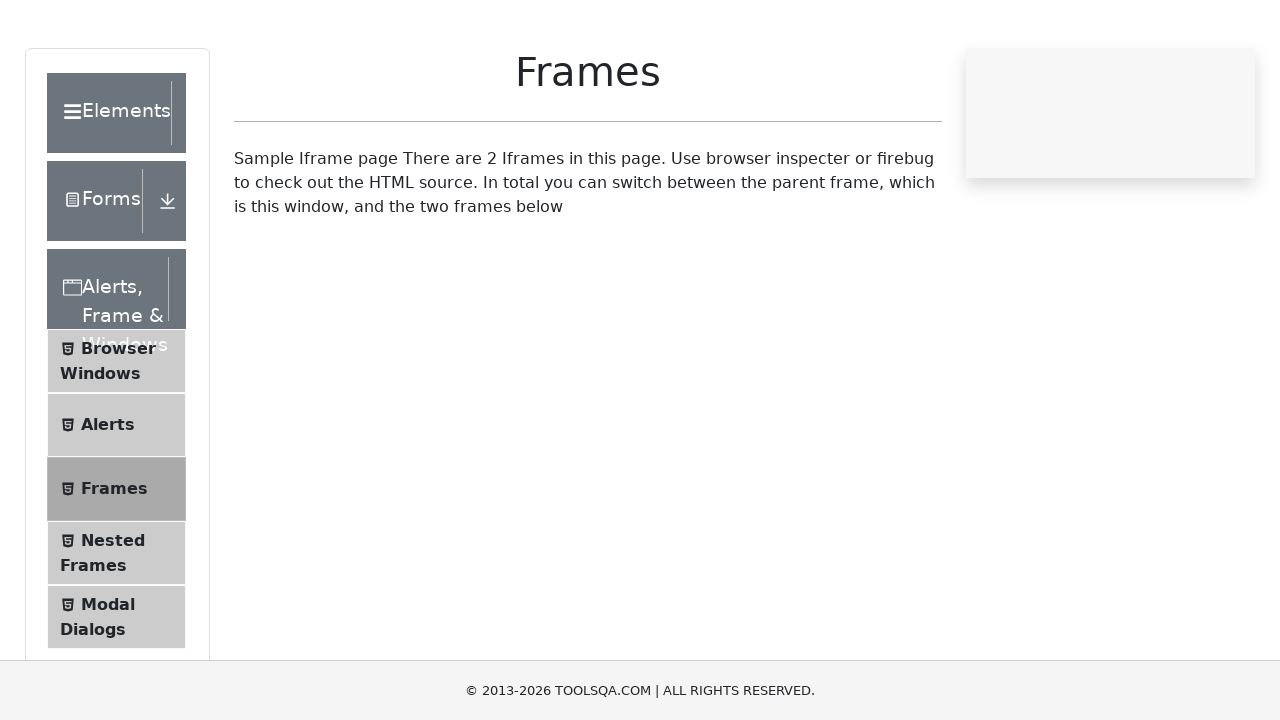

Extracted heading text from iframe: This is a sample page
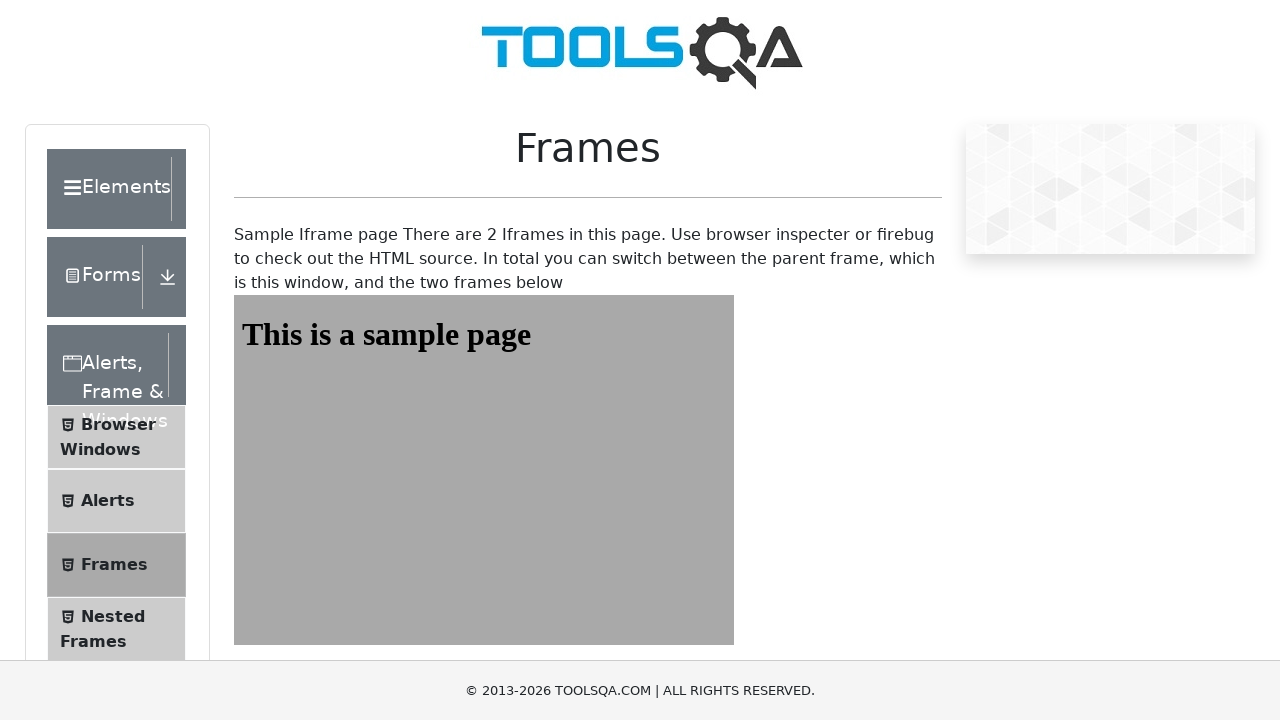

Navigated to browser windows page
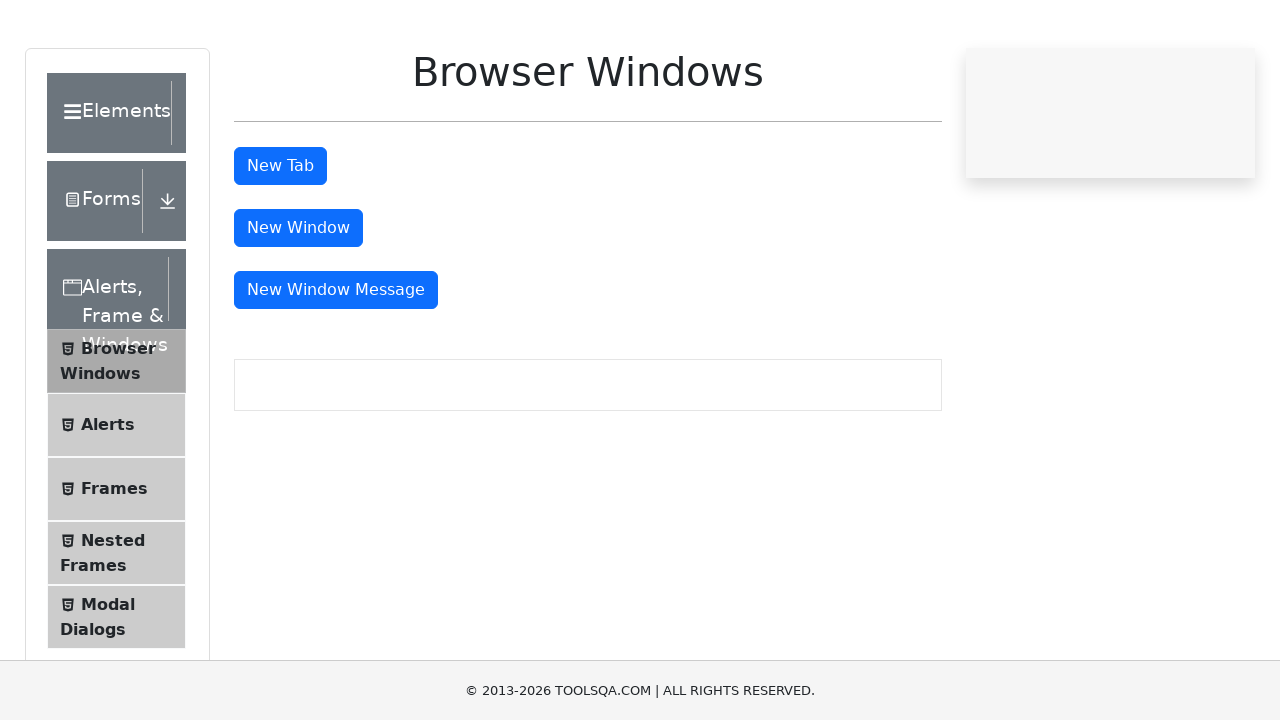

Clicked tab button to open new tab at (280, 242) on #tabButton
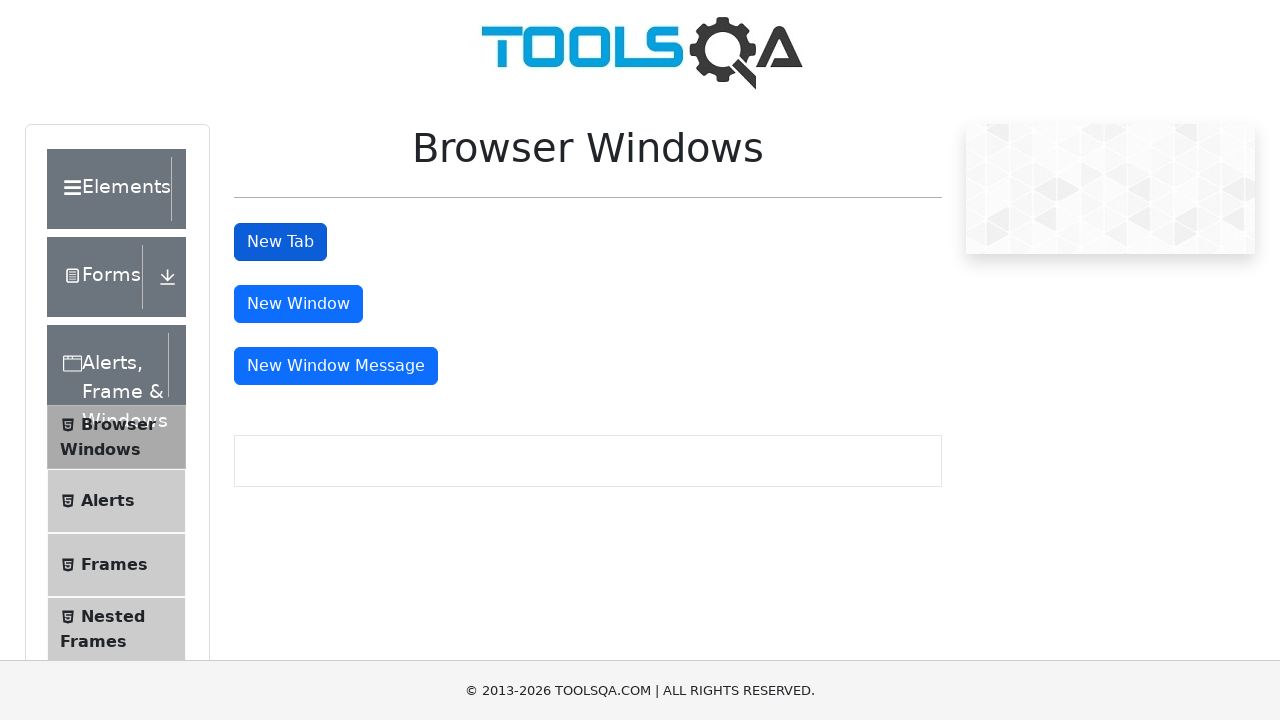

Extracted heading text from new tab: This is a sample page
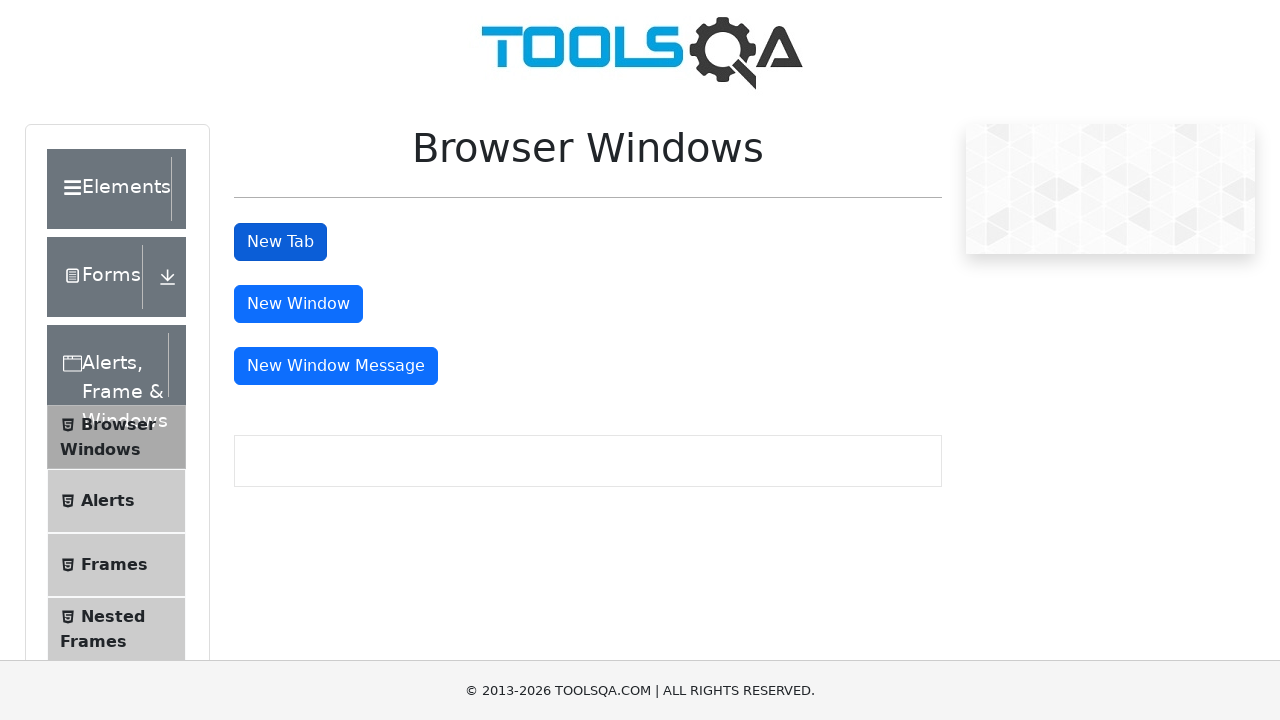

Closed the new tab
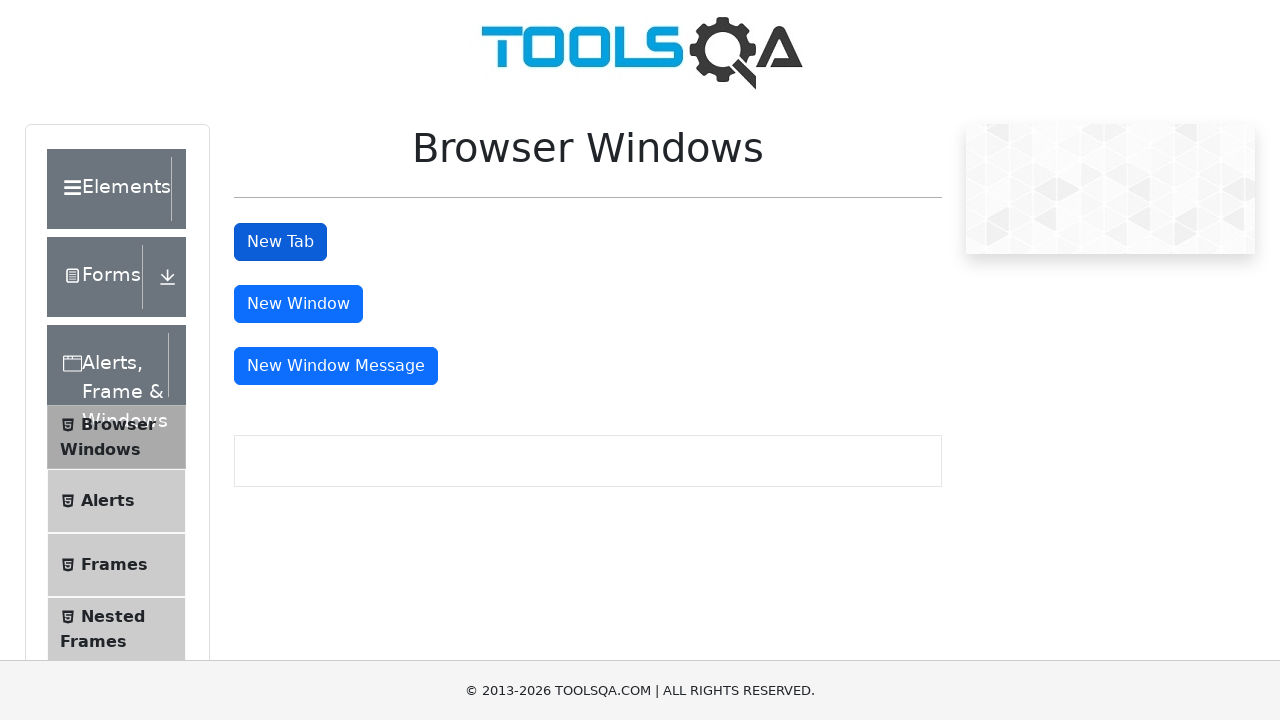

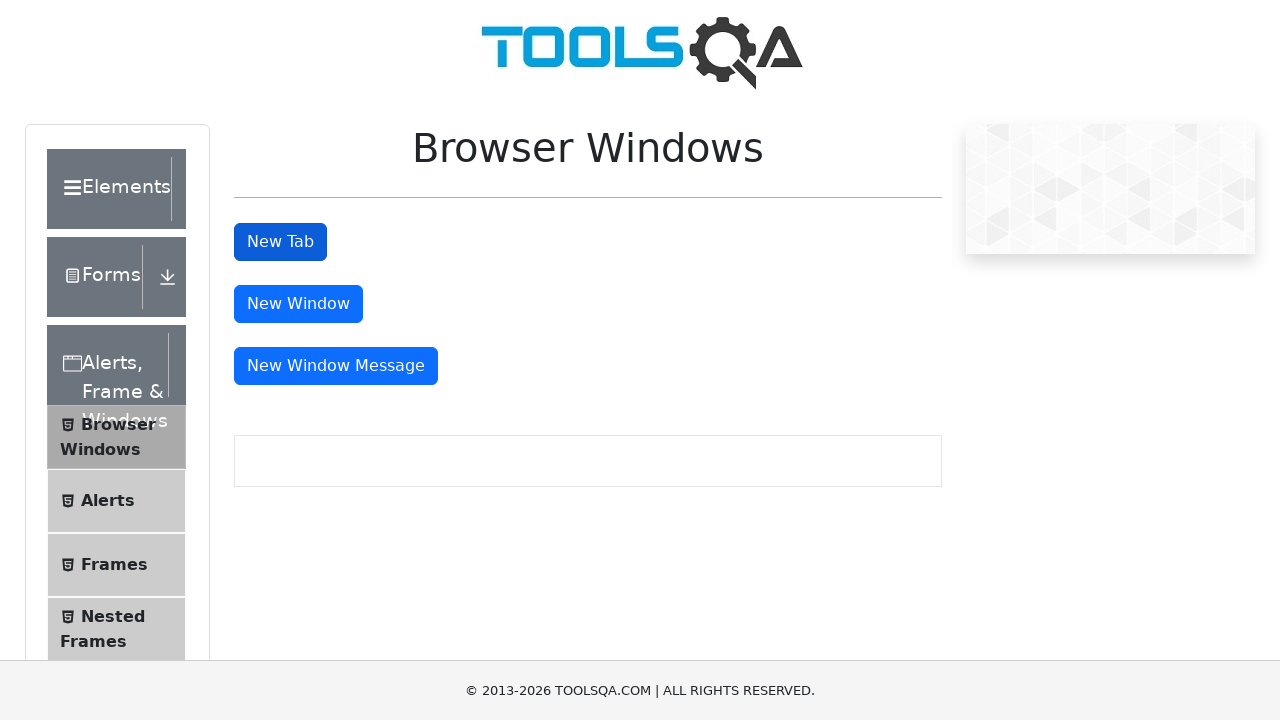